Tests that other controls are hidden when editing a todo item

Starting URL: https://demo.playwright.dev/todomvc

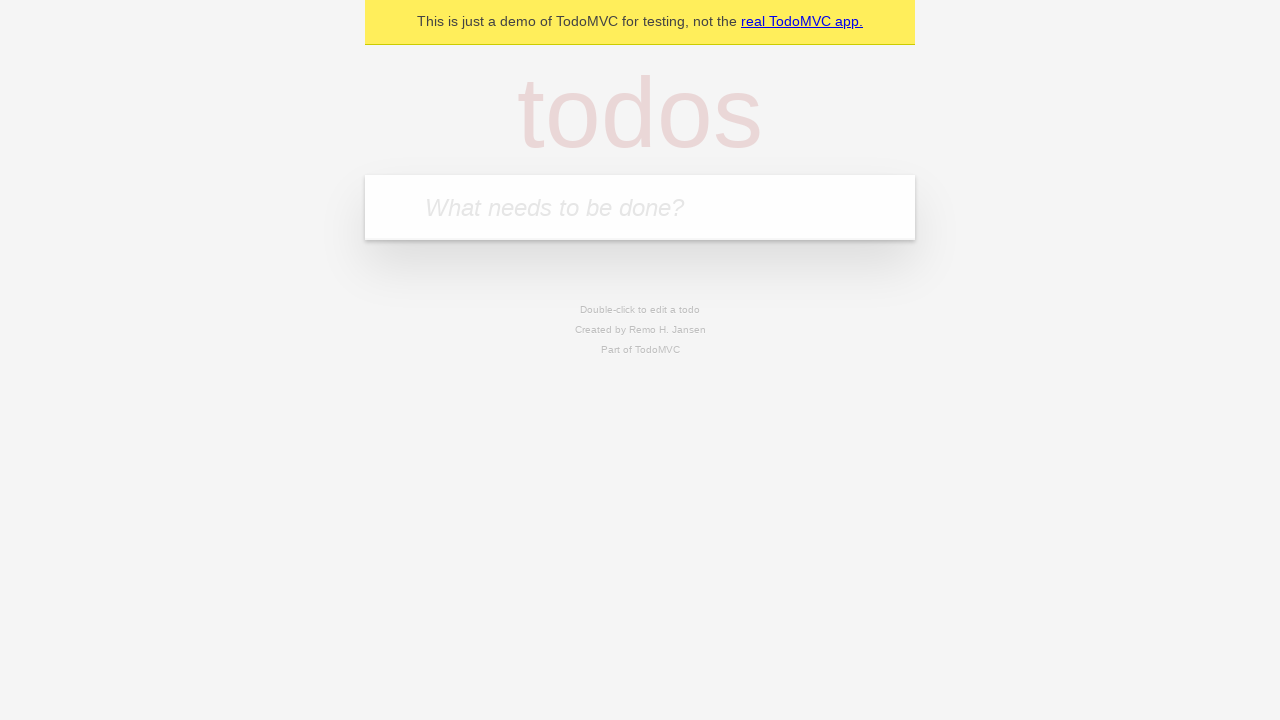

Filled new todo field with 'buy some cheese' on .new-todo
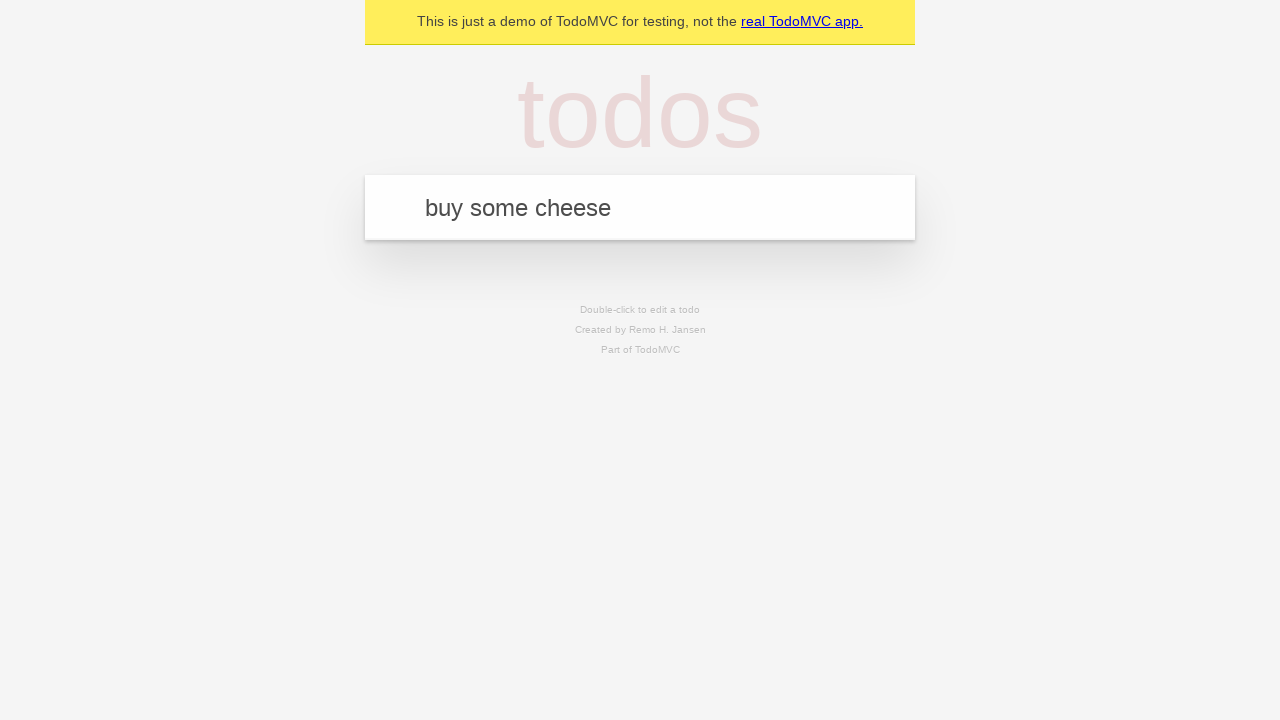

Pressed Enter to create first todo on .new-todo
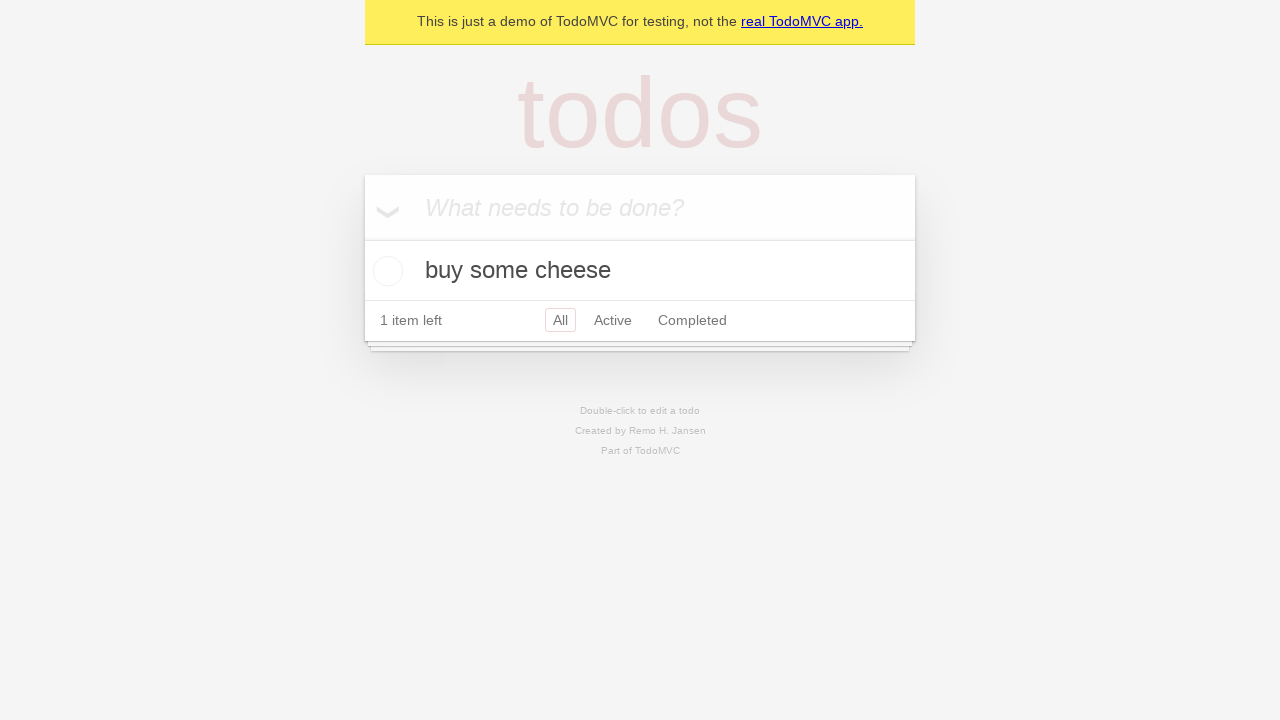

Filled new todo field with 'feed the cat' on .new-todo
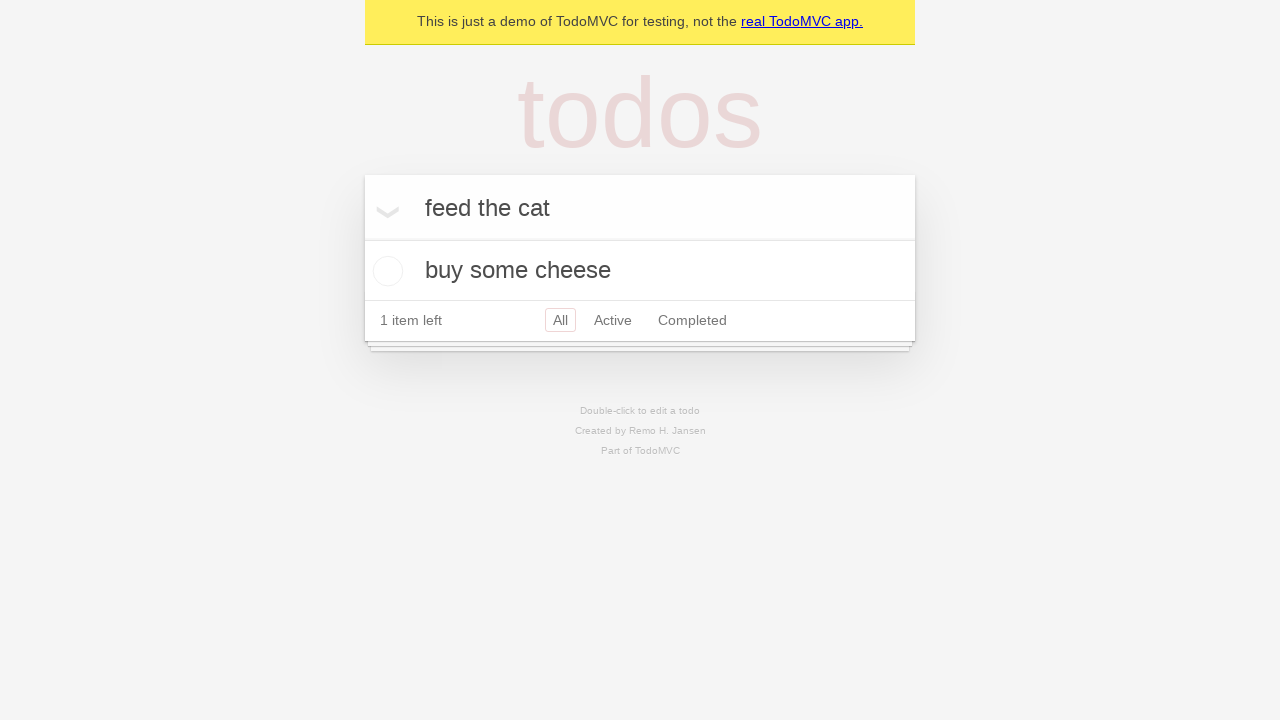

Pressed Enter to create second todo on .new-todo
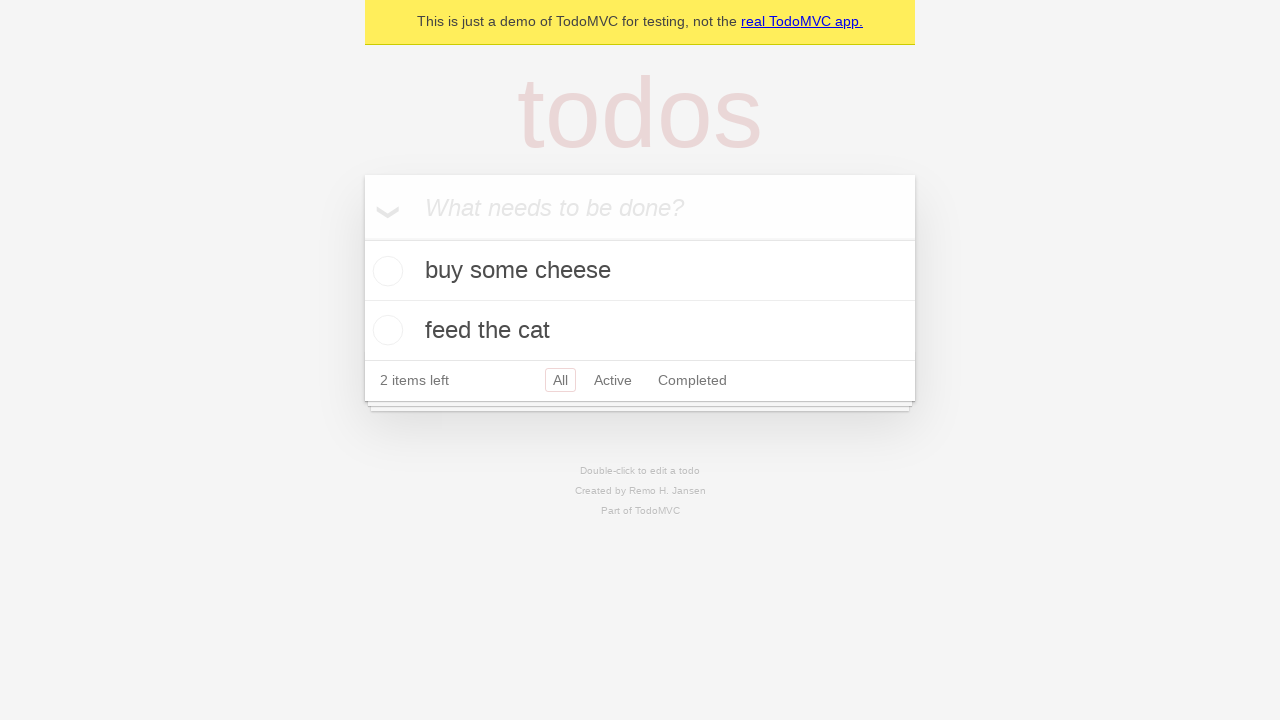

Filled new todo field with 'book a doctors appointment' on .new-todo
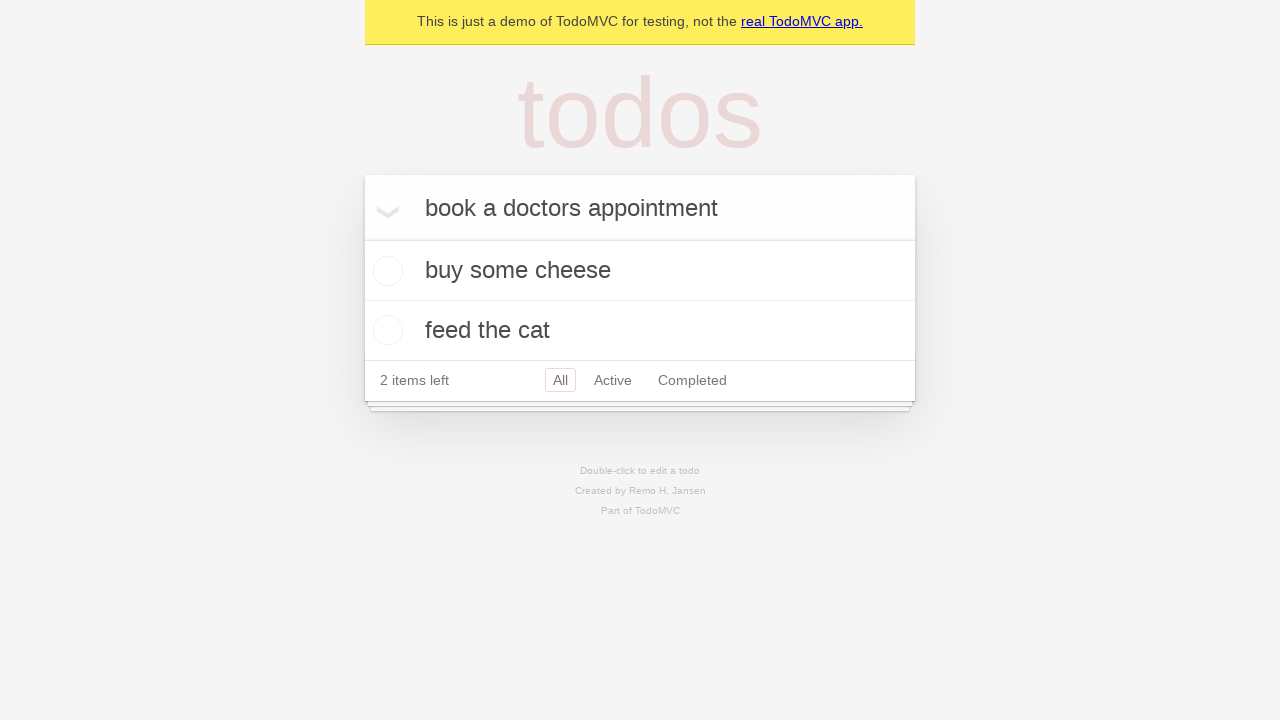

Pressed Enter to create third todo on .new-todo
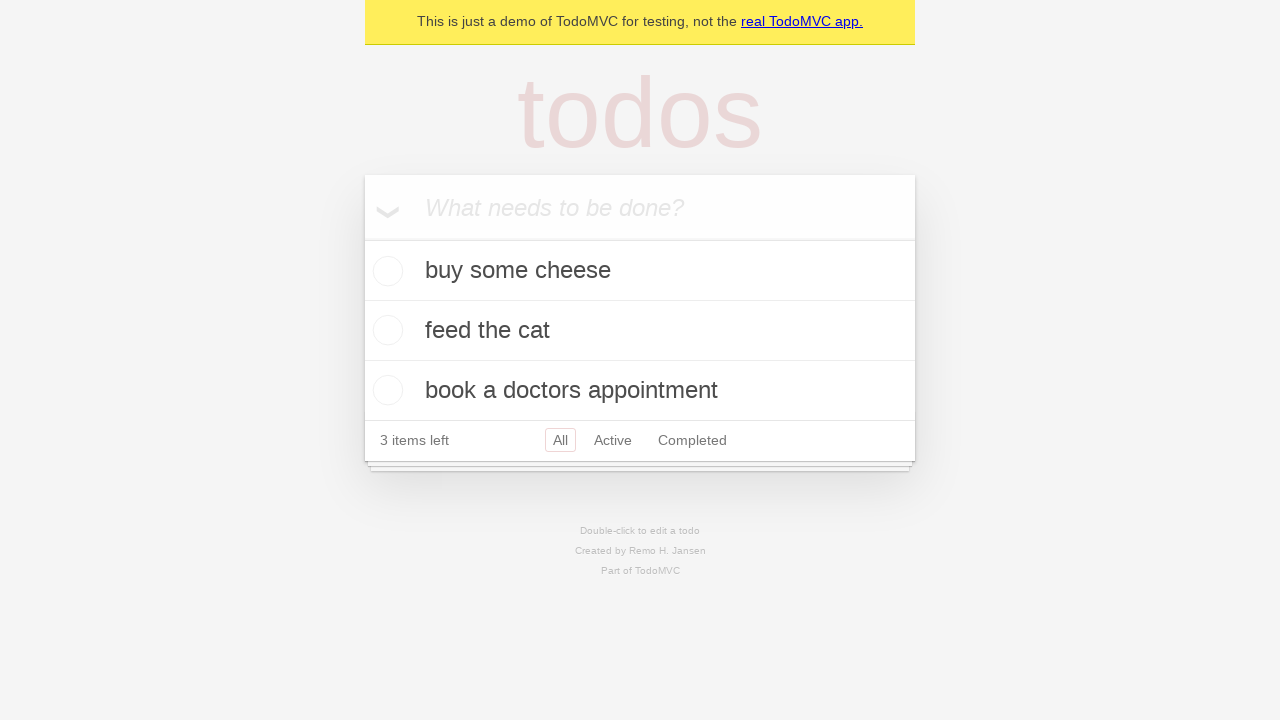

Waited for all three todos to be displayed
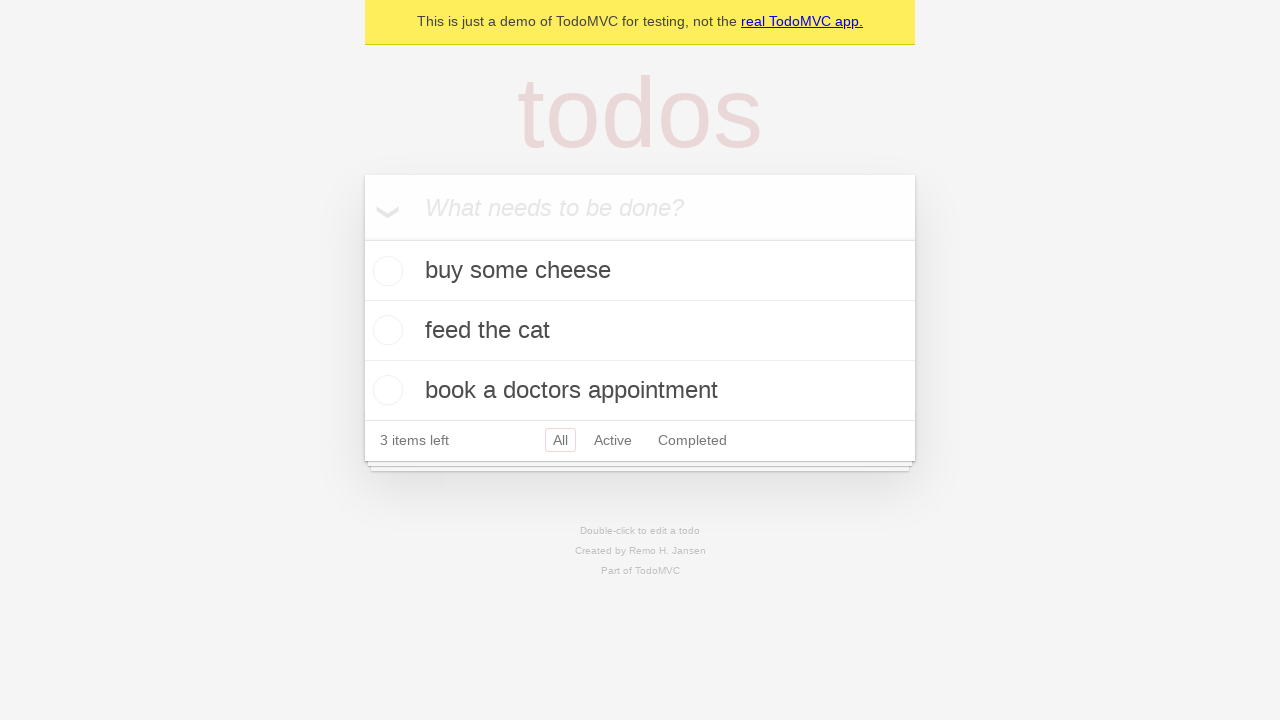

Selected the second todo item
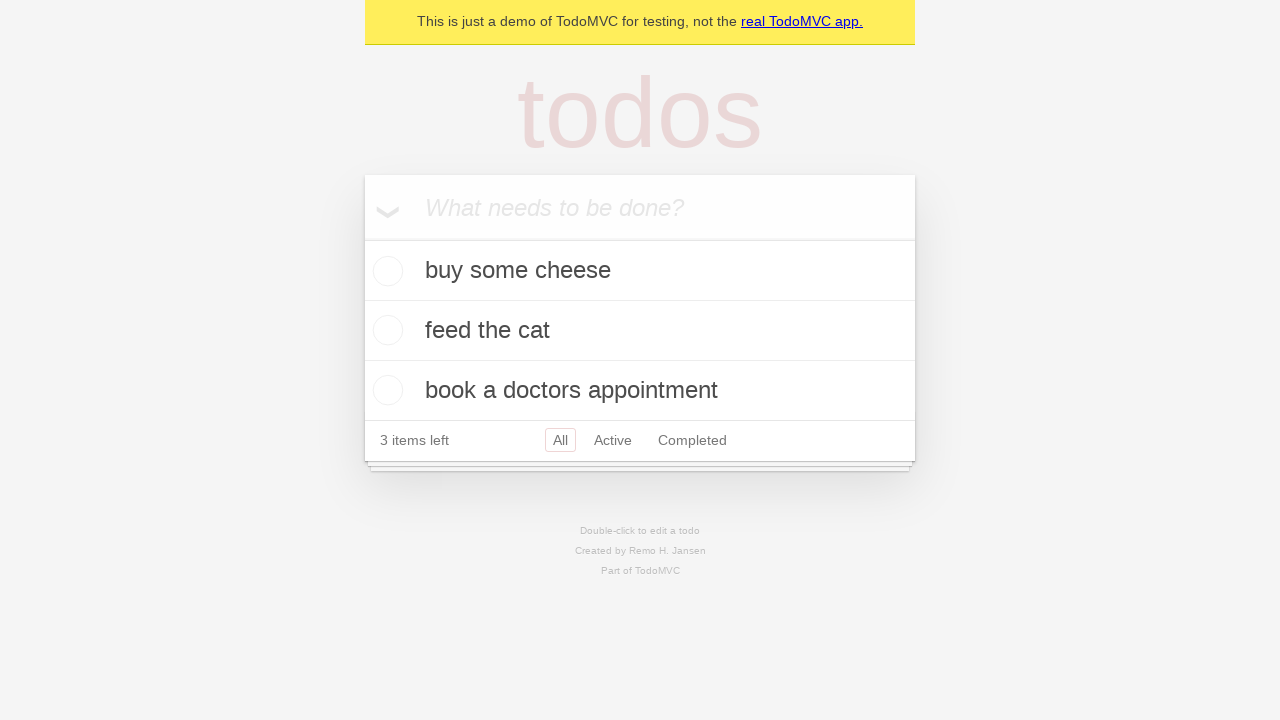

Double-clicked second todo to enter edit mode at (640, 331) on .todo-list li >> nth=1
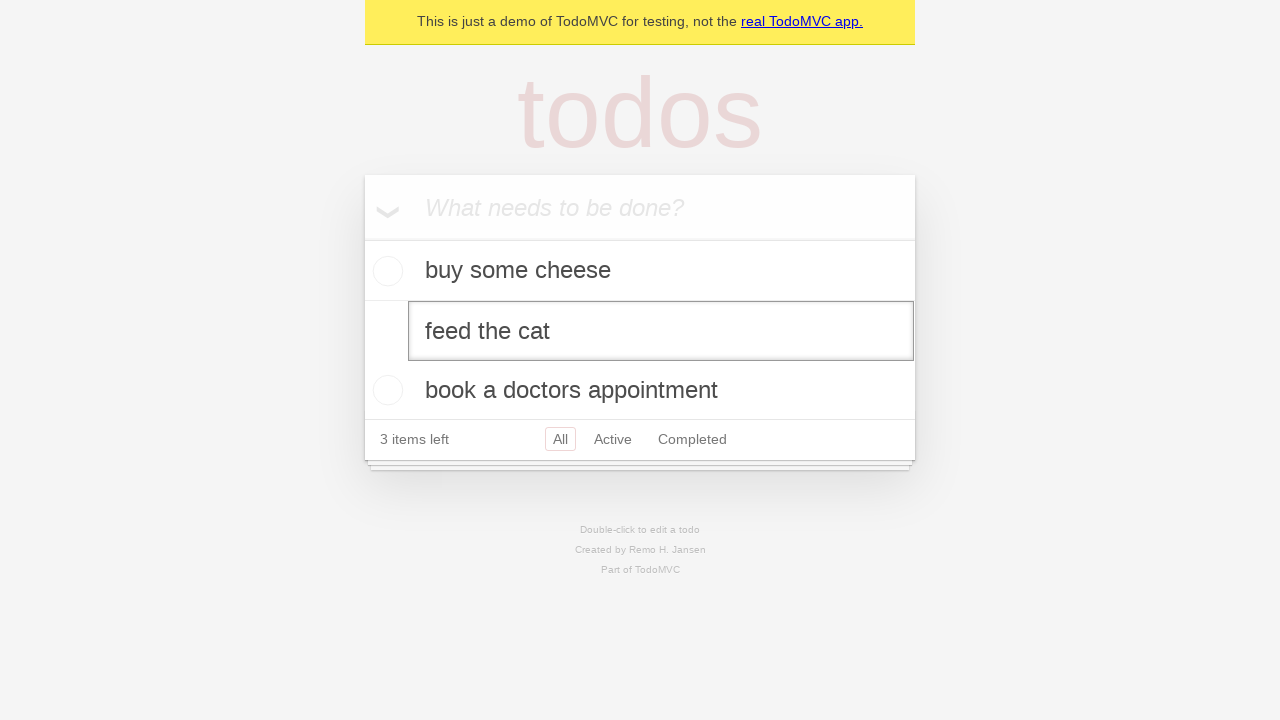

Waited for todo item to enter edit mode - other controls should be hidden
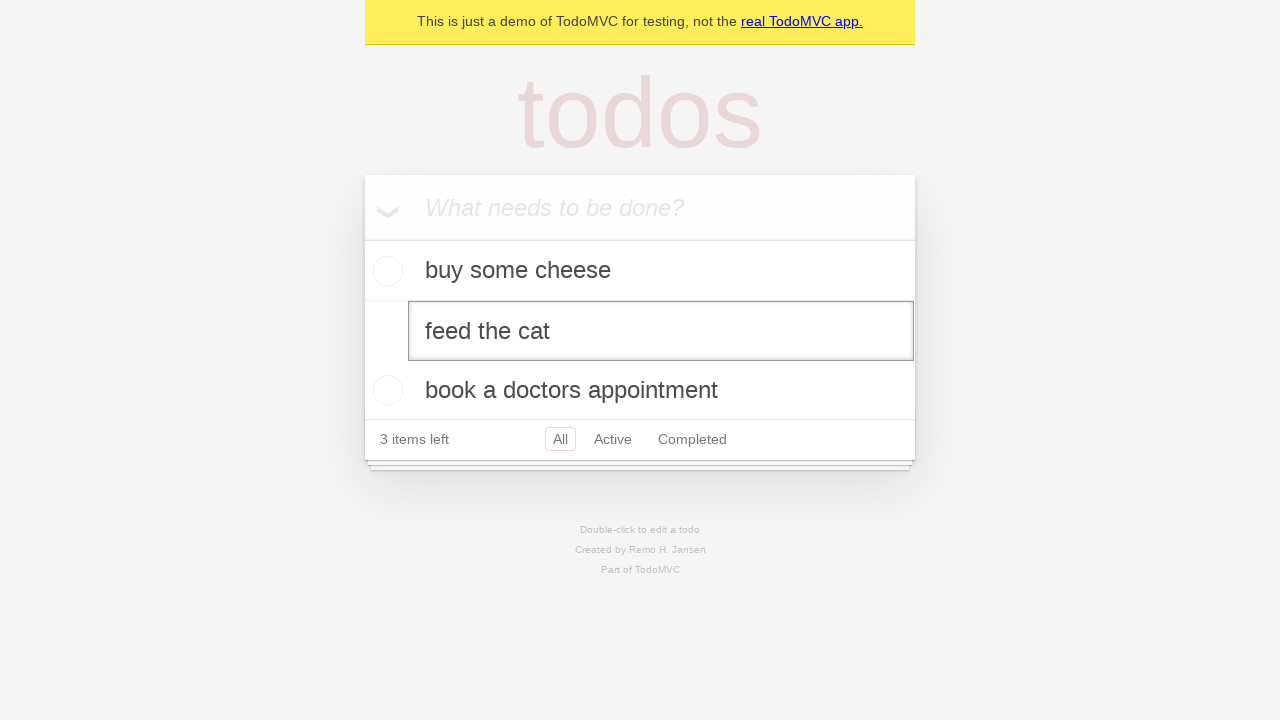

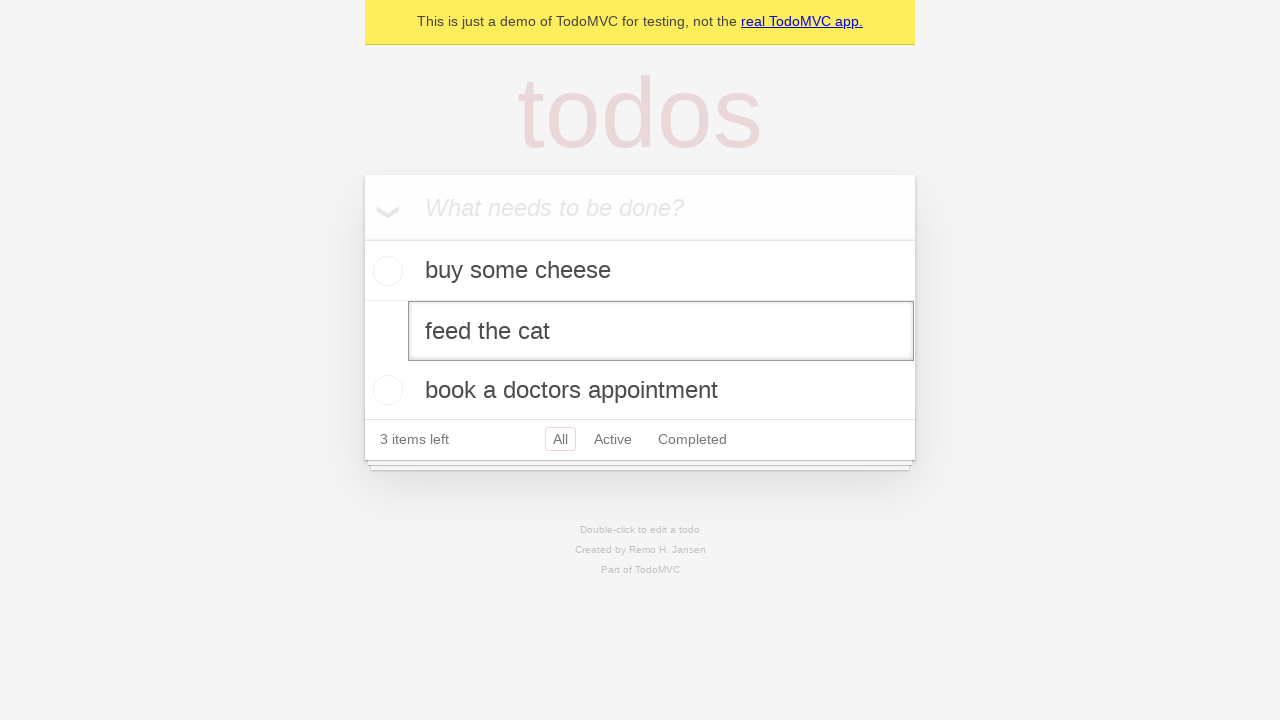